Tests right-click context menu functionality by performing a right-click action, iterating through menu options, clicking on the "Edit" option, and handling the resulting alert

Starting URL: http://swisnl.github.io/jQuery-contextMenu/demo.html

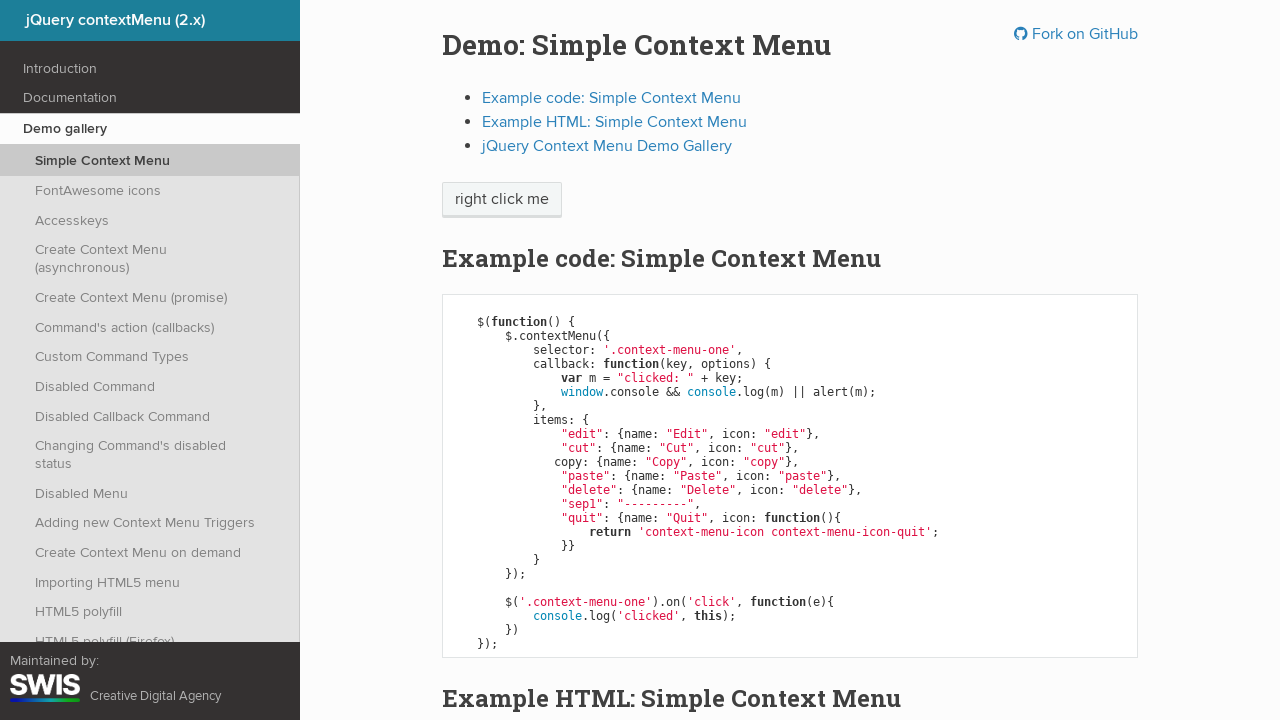

Located right-click target element
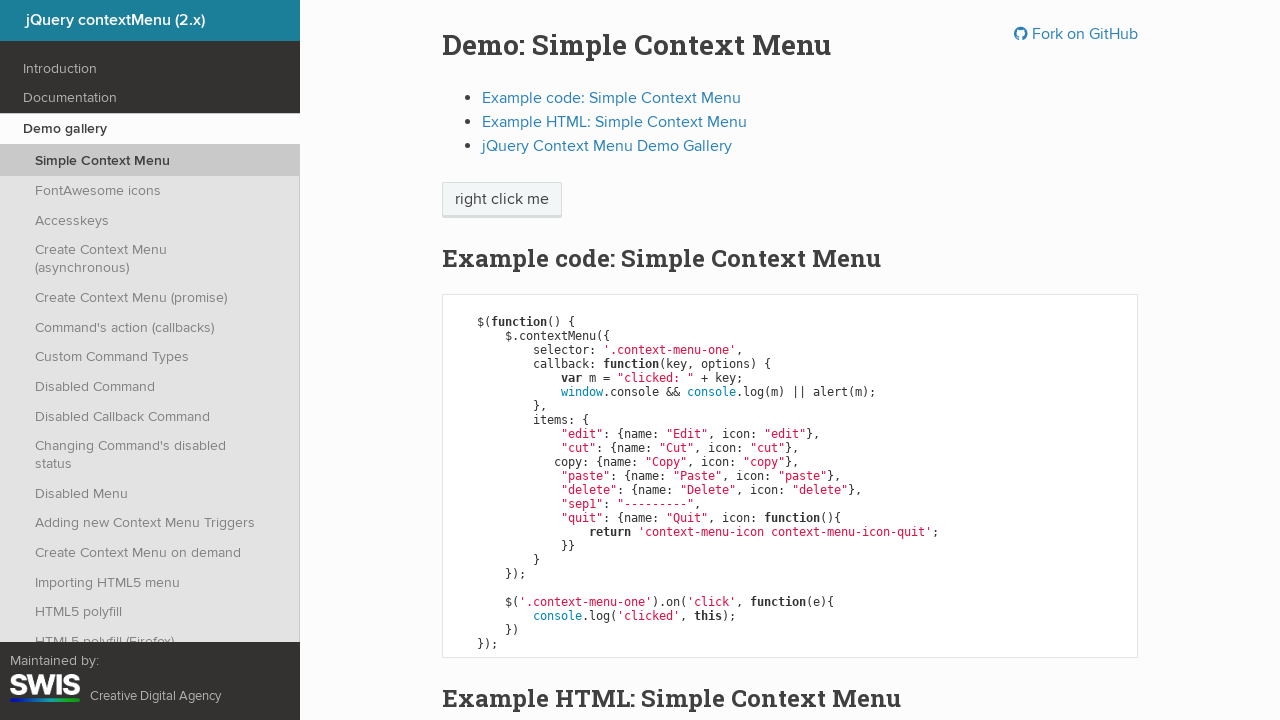

Performed right-click action on target element at (502, 200) on xpath=//span[text()='right click me']
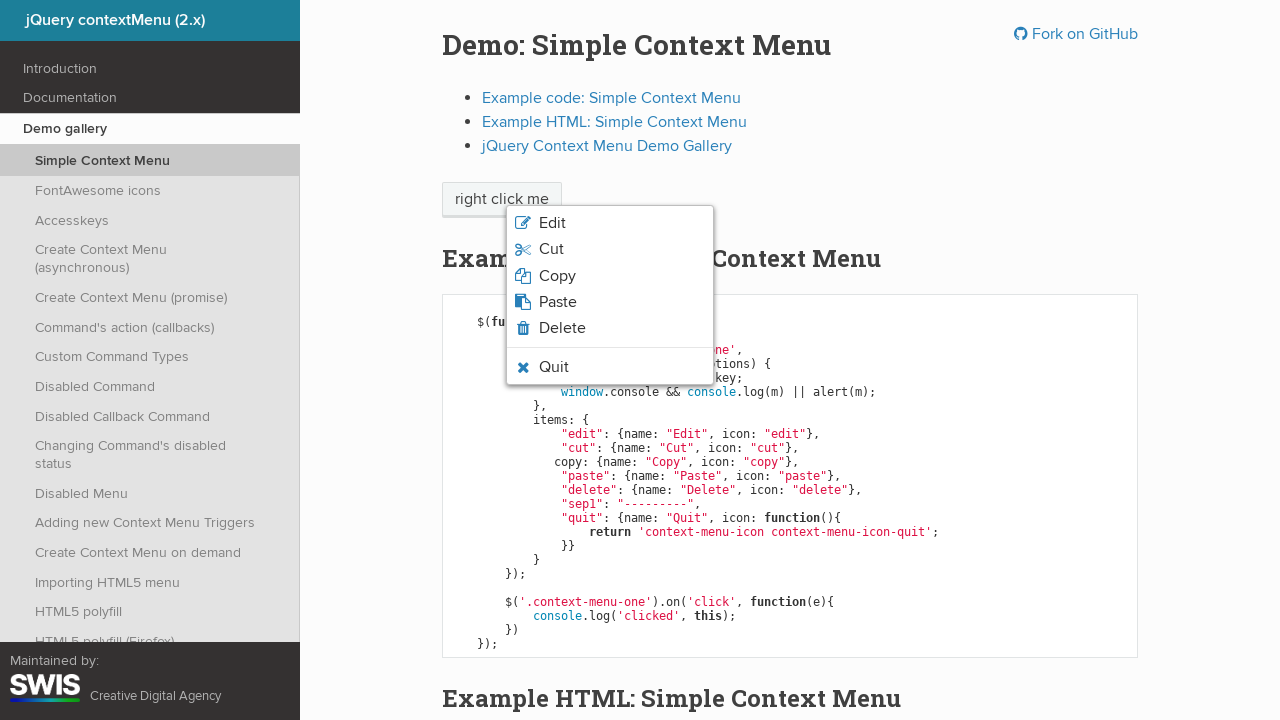

Context menu appeared
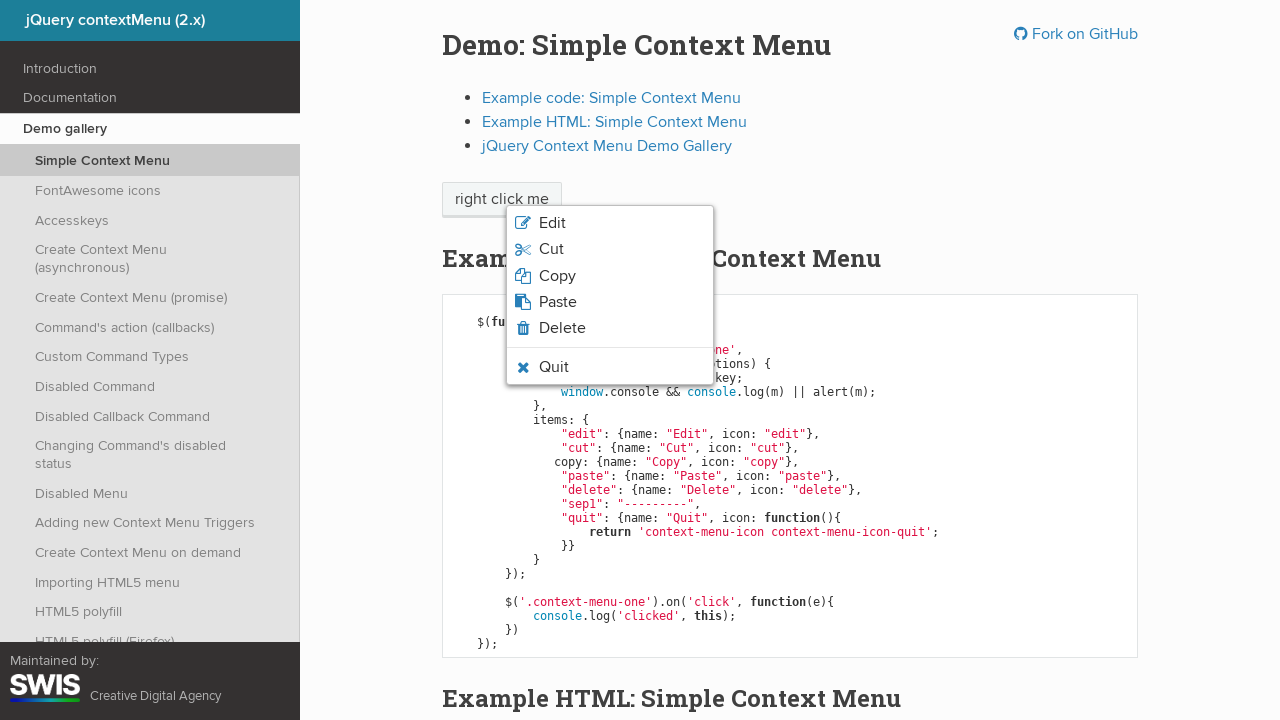

Located context menu items
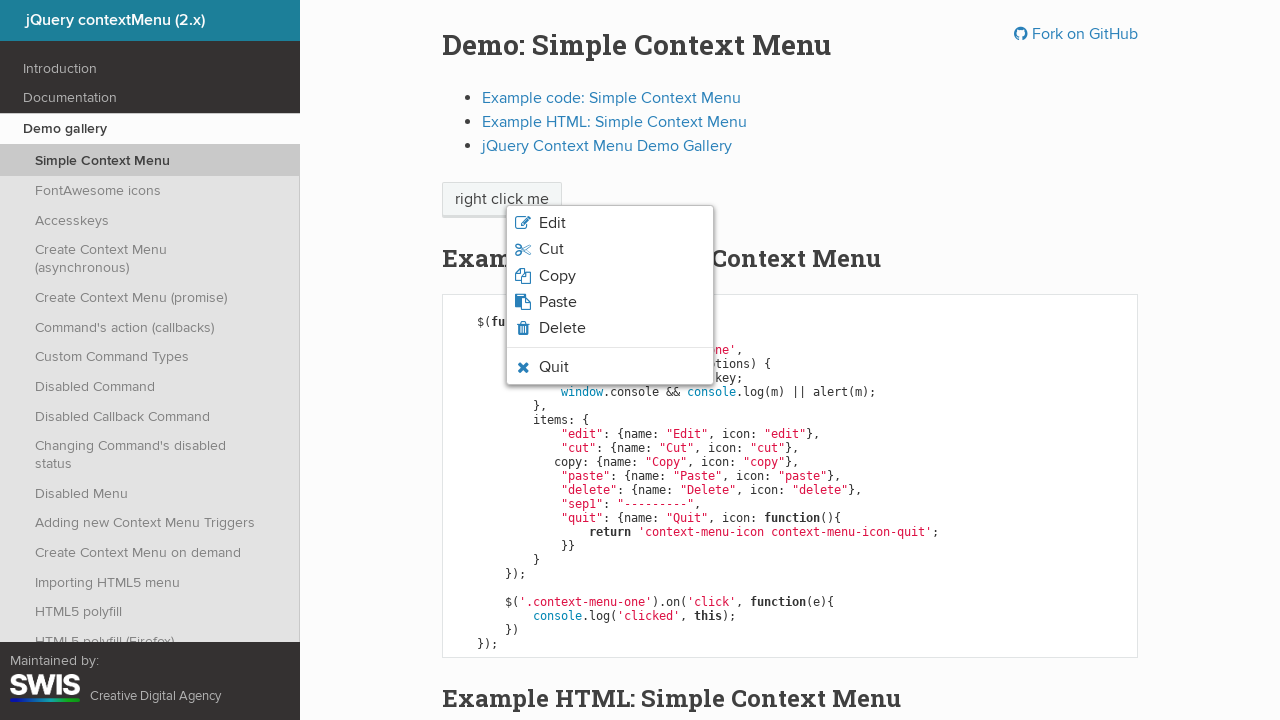

Found 6 context menu items
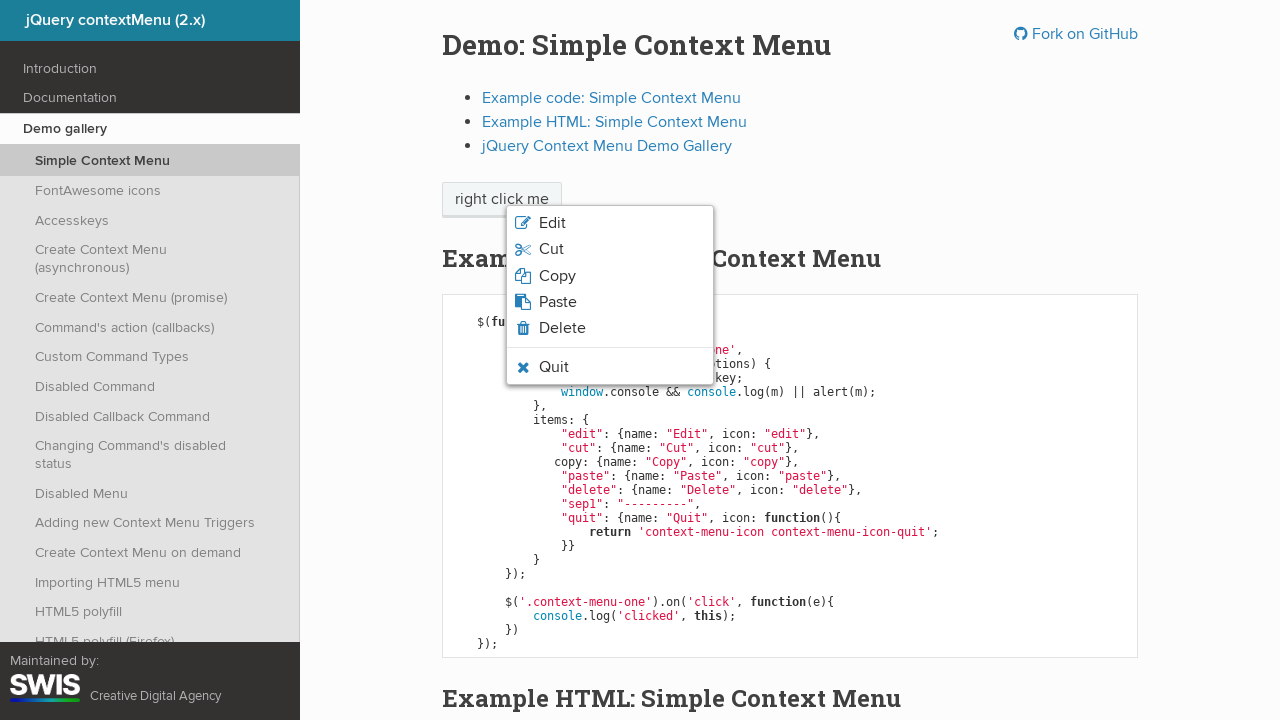

Checked context menu item 0: 'Edit'
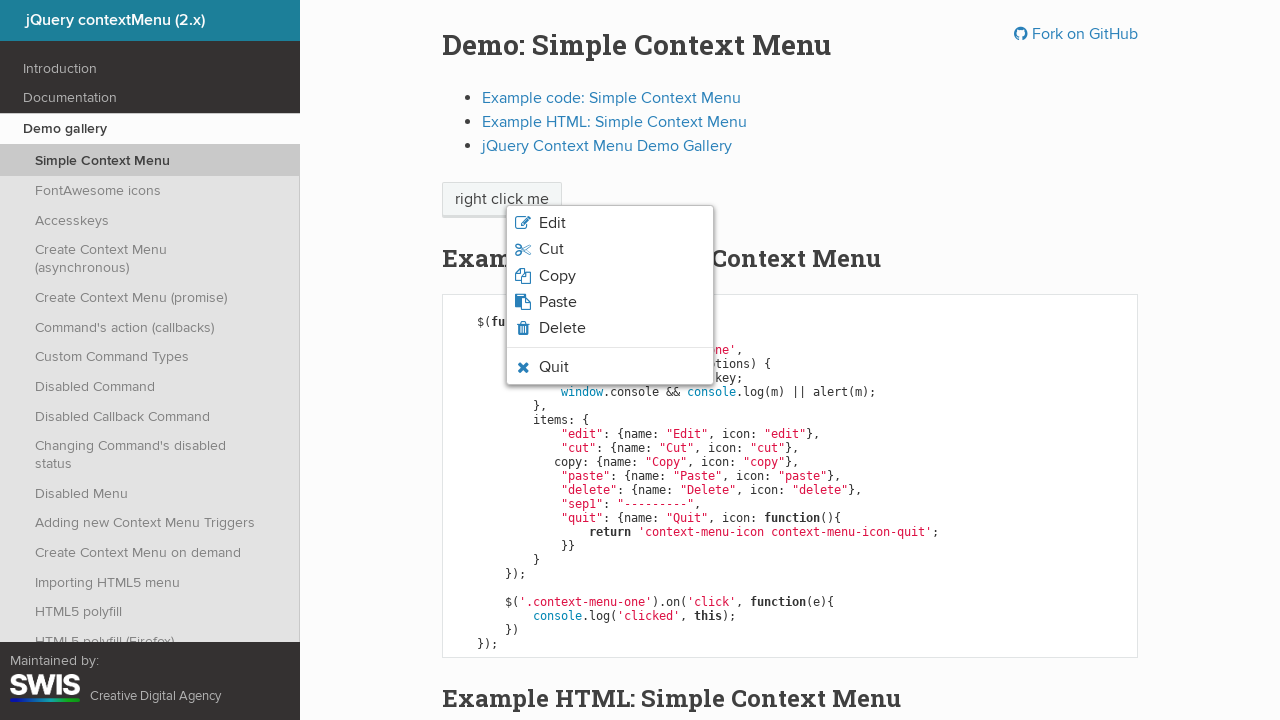

Clicked 'Edit' option in context menu at (552, 223) on xpath=//ul[@class='context-menu-list context-menu-root']/li[contains(@class,'con
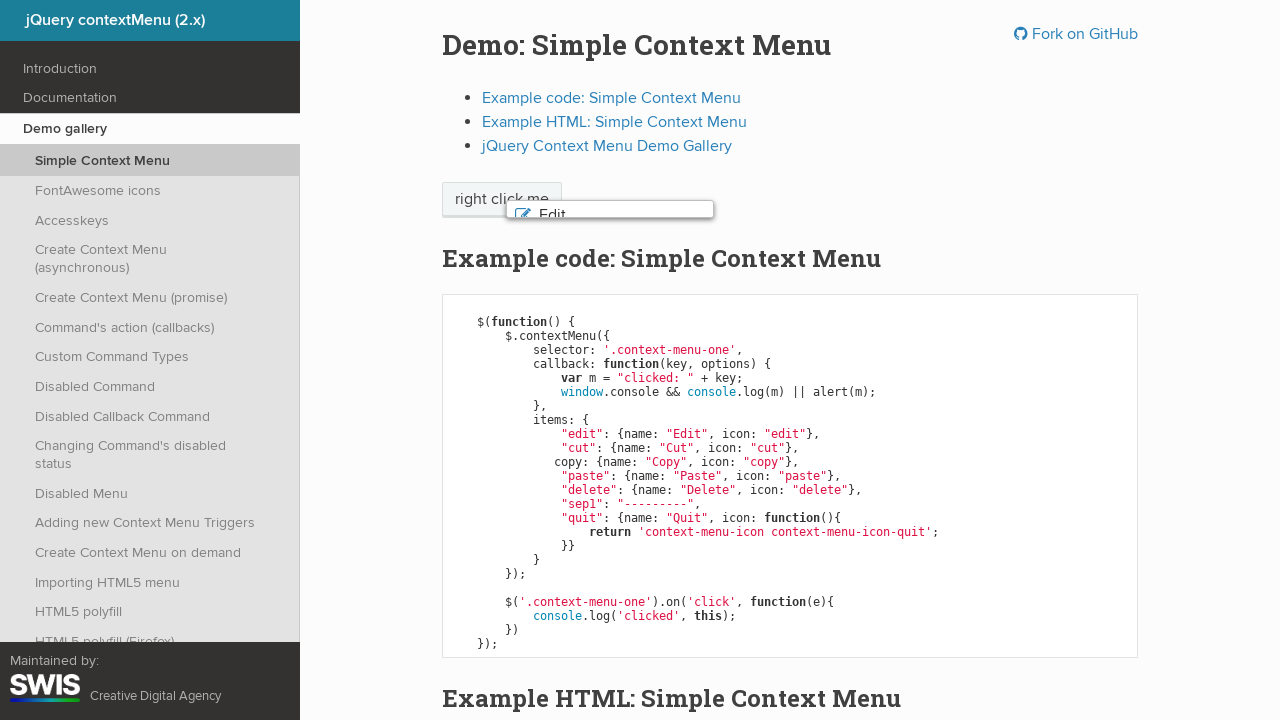

Set up alert dialog handler to accept dialogs
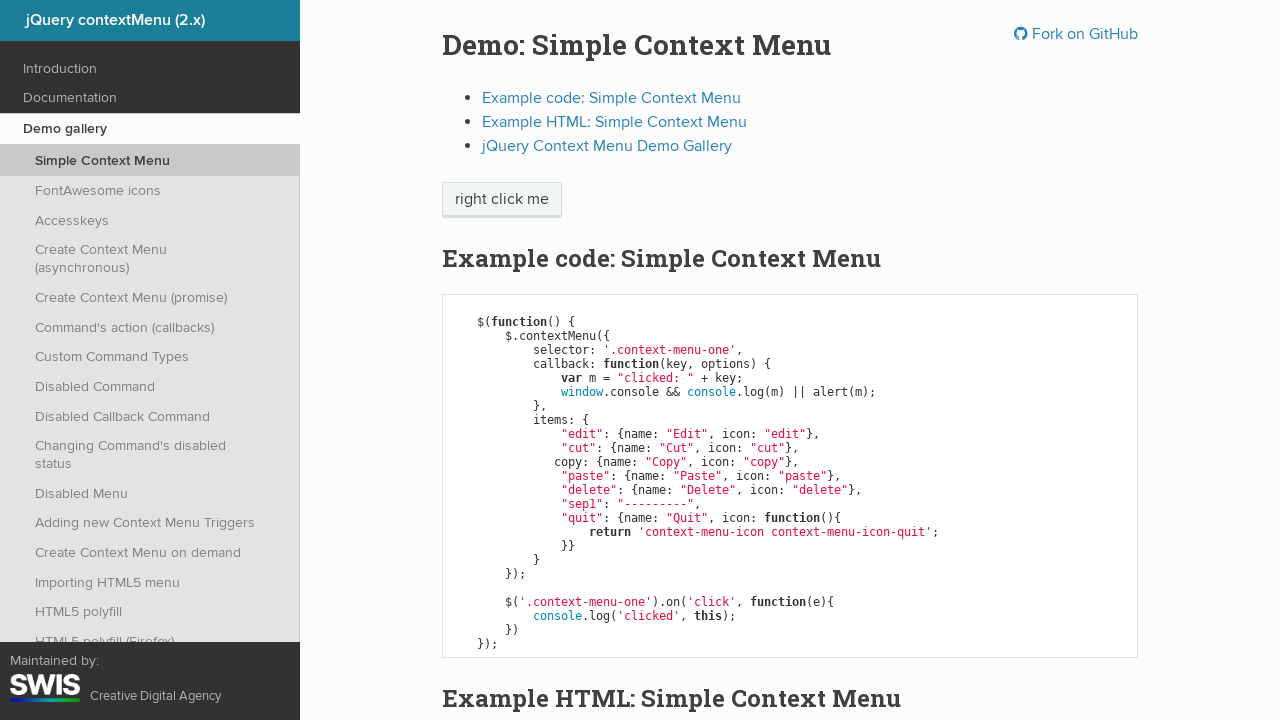

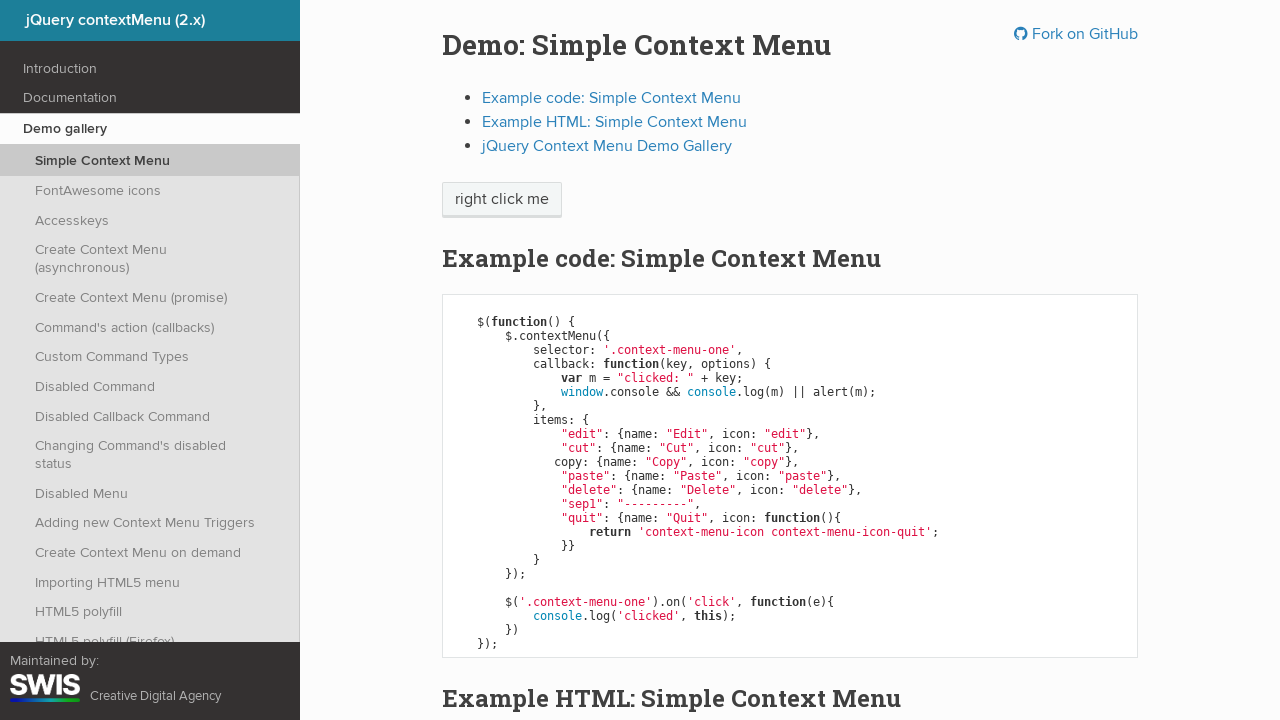